Tests marking individual items as complete by creating two items and checking them

Starting URL: https://demo.playwright.dev/todomvc

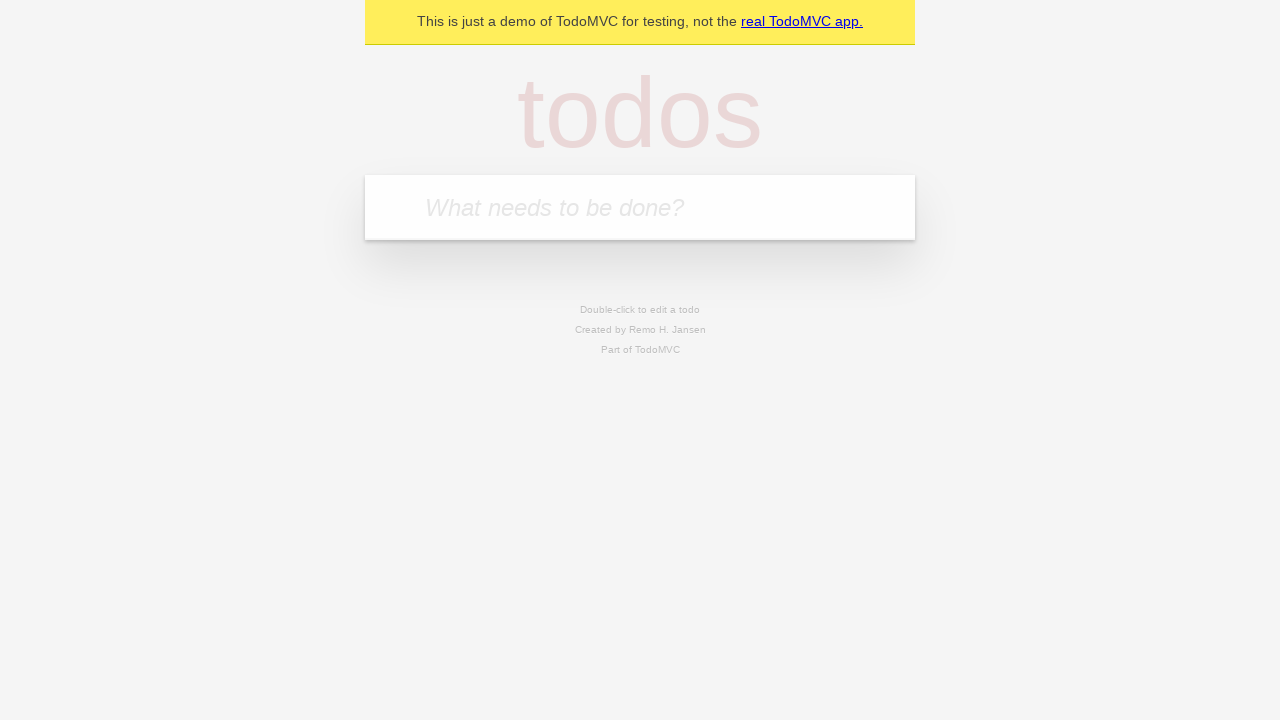

Filled new-todo input with 'buy some cheese' on .new-todo
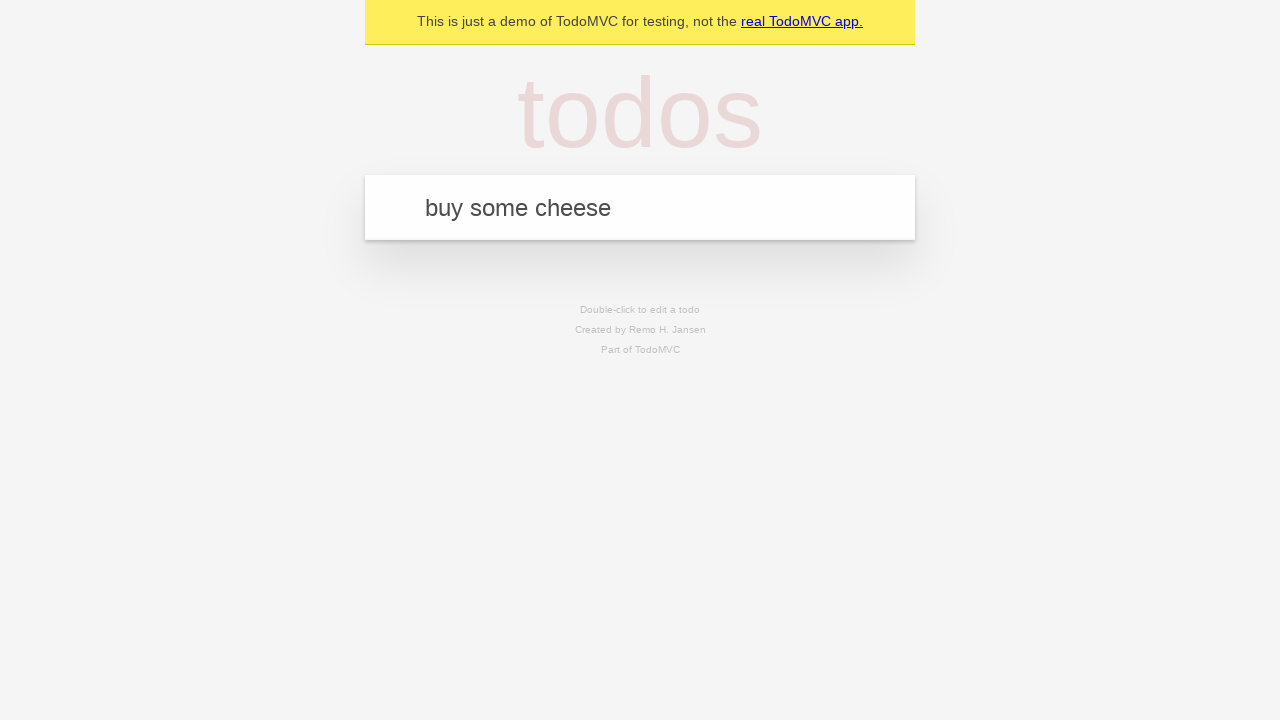

Pressed Enter to create first todo item on .new-todo
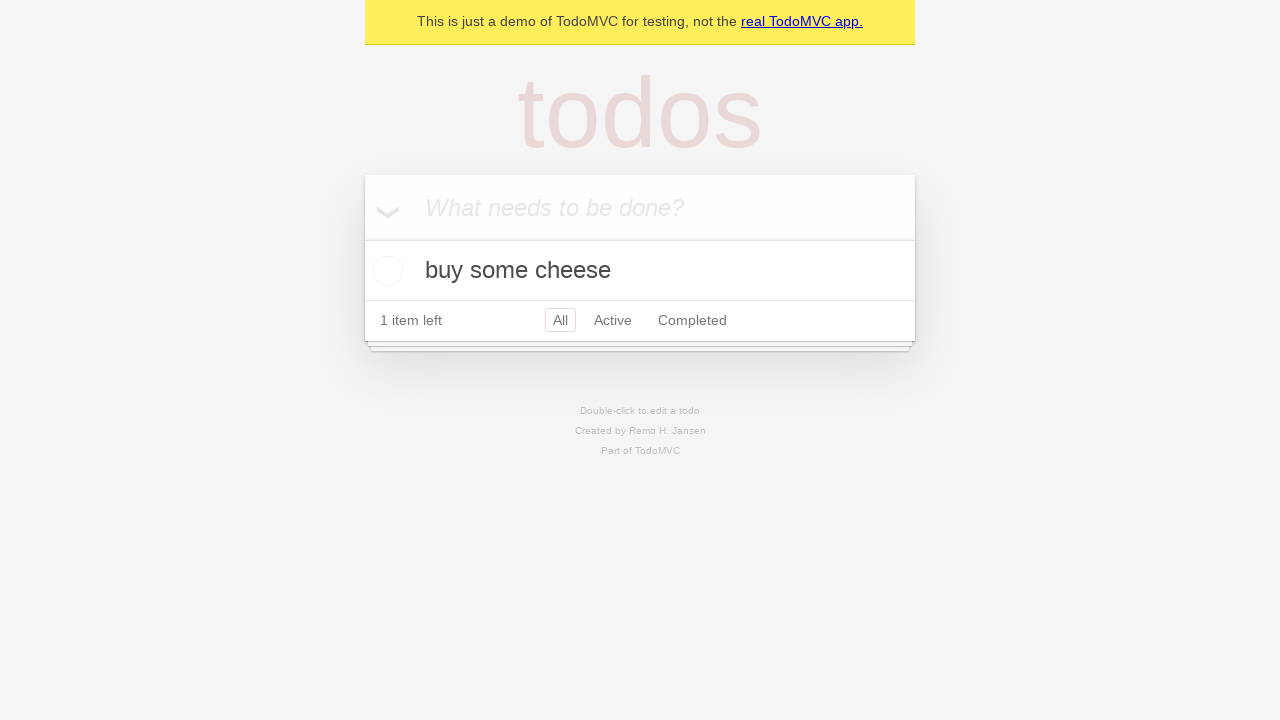

Filled new-todo input with 'feed the cat' on .new-todo
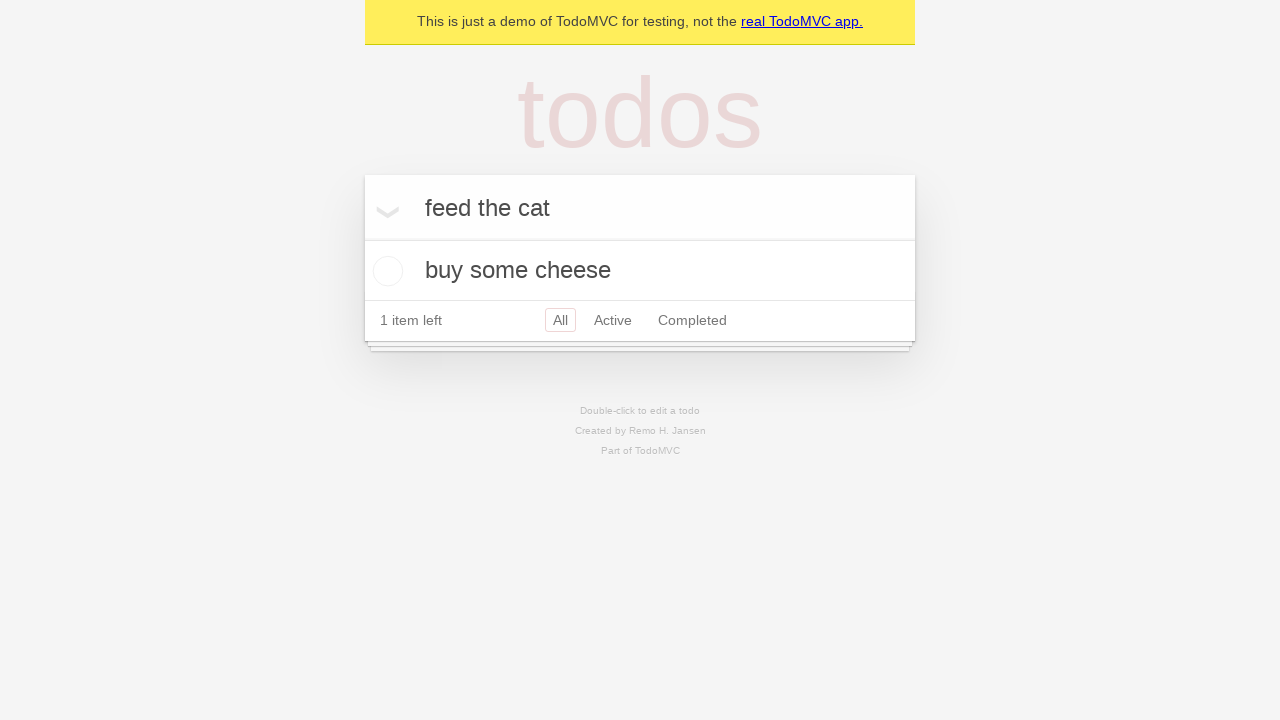

Pressed Enter to create second todo item on .new-todo
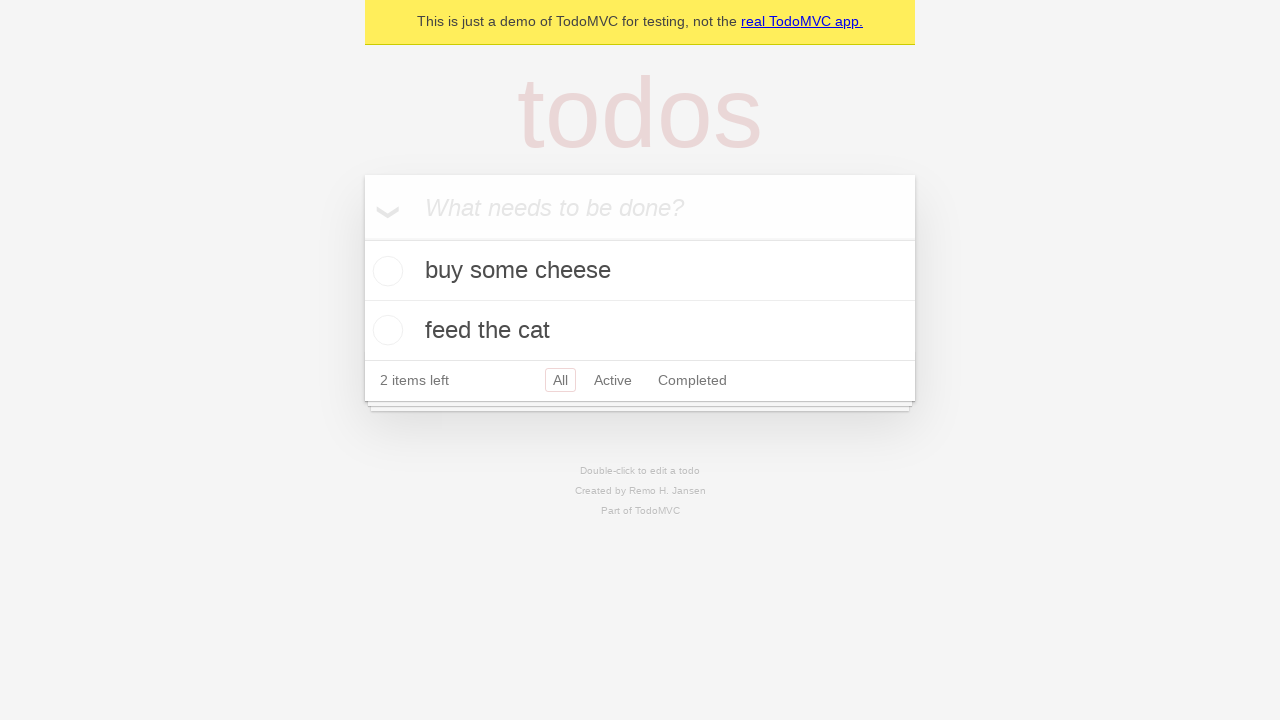

Waited for both todo items to be visible in the list
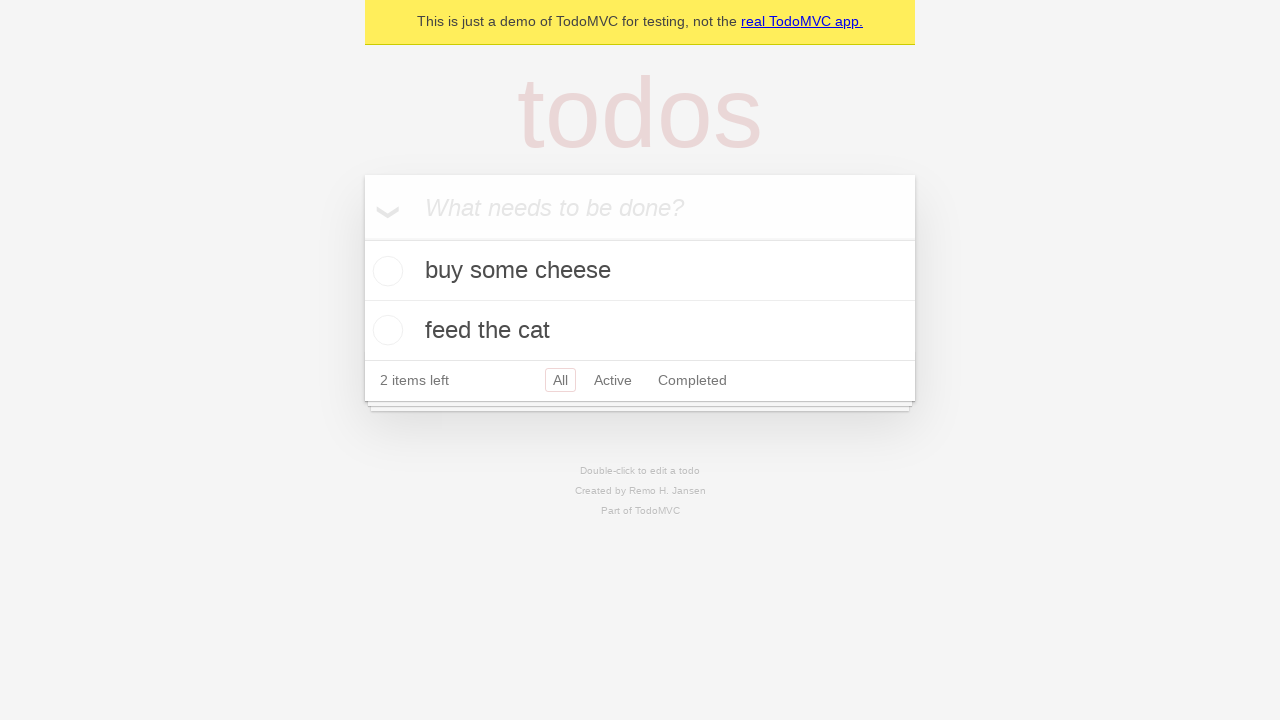

Marked first todo item ('buy some cheese') as complete at (385, 271) on .todo-list li >> nth=0 >> .toggle
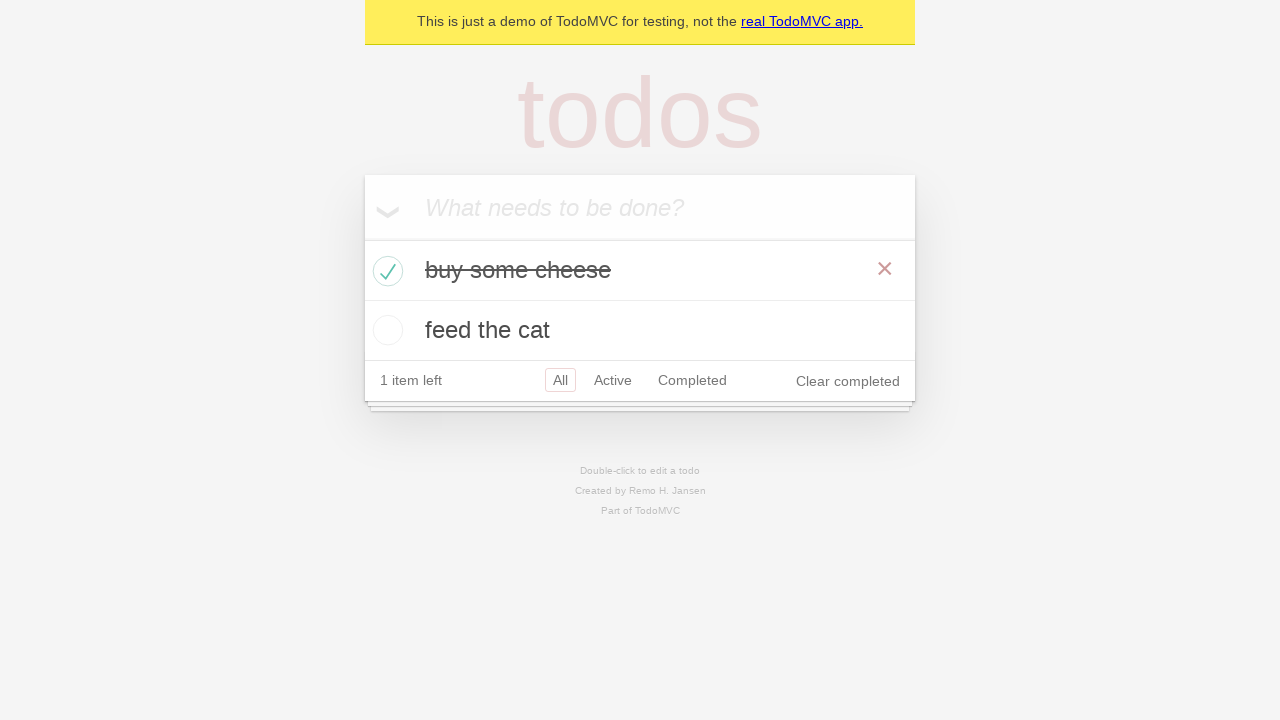

Marked second todo item ('feed the cat') as complete at (385, 330) on .todo-list li >> nth=1 >> .toggle
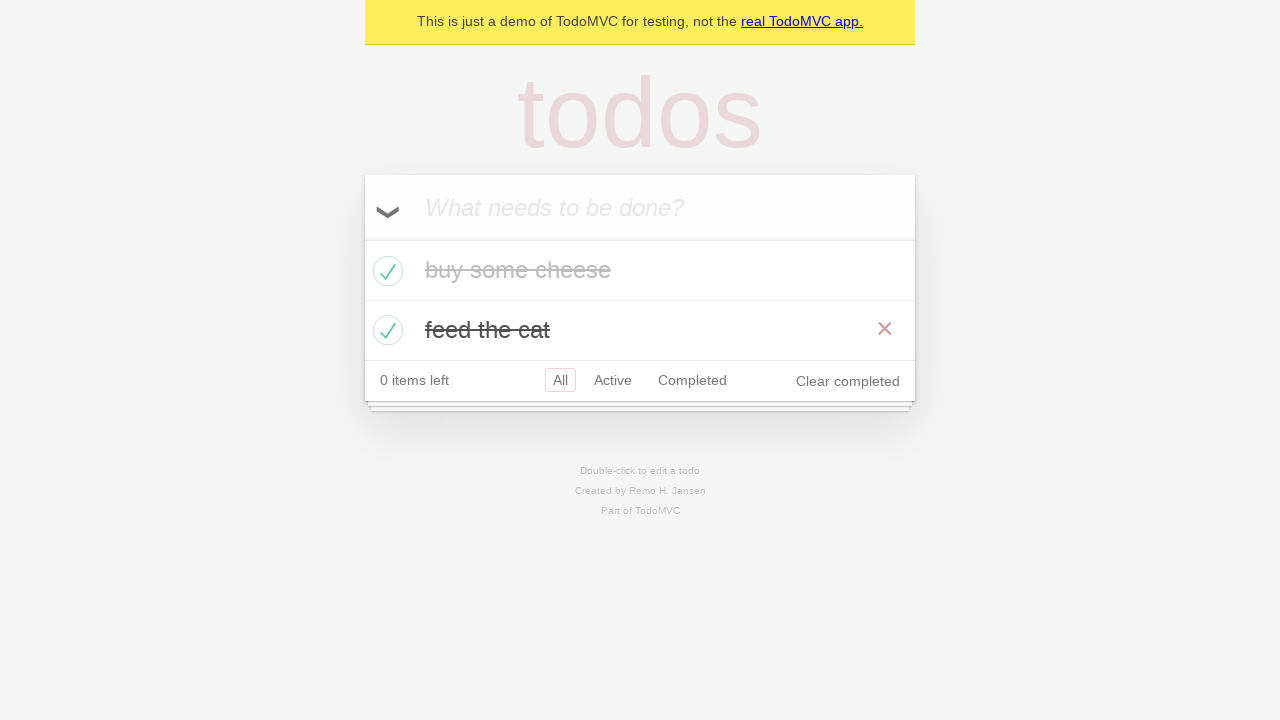

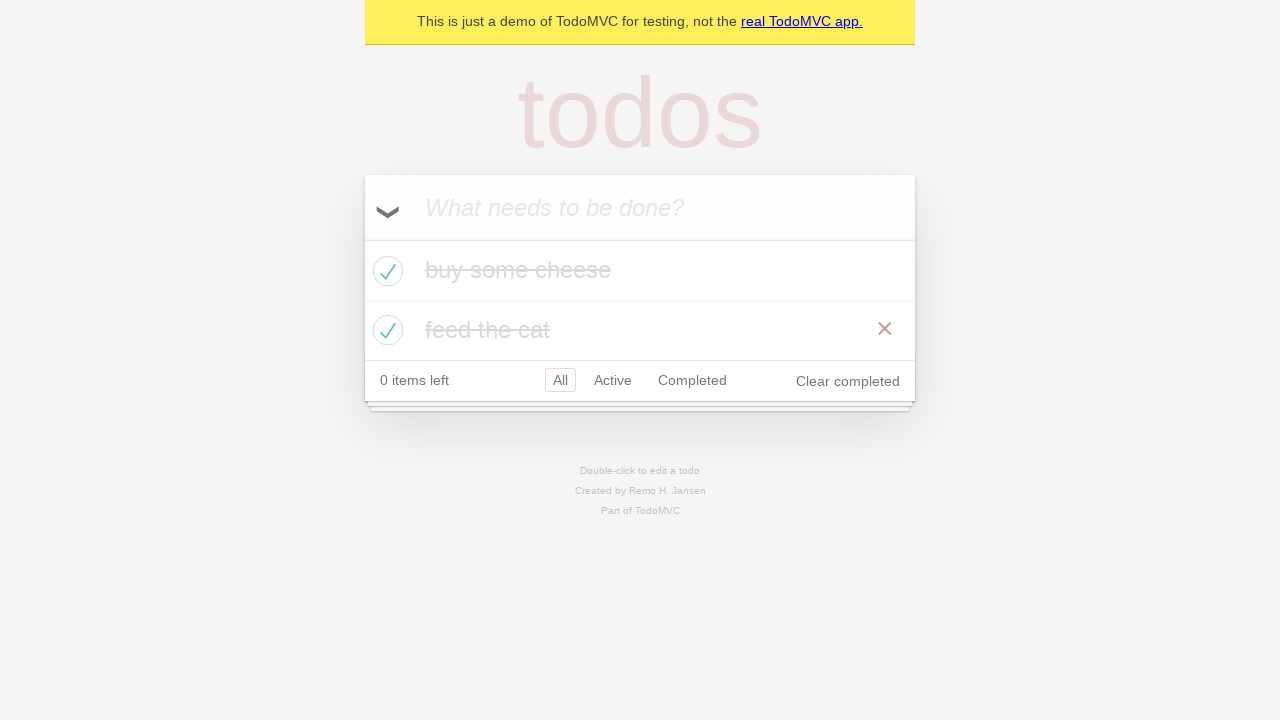